Tests navigation to the 'Find a park' page by clicking the menu item and verifying the URL and title.

Starting URL: https://bcparks.ca/

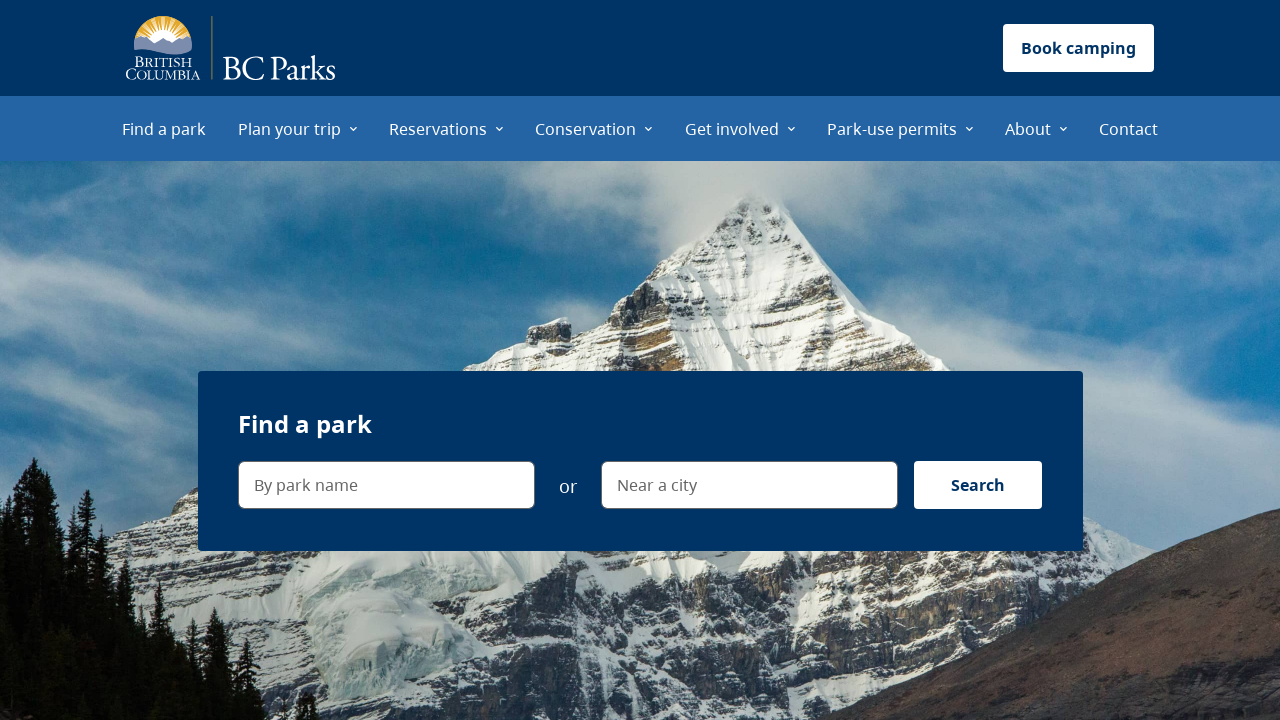

Waited for page to load with networkidle state
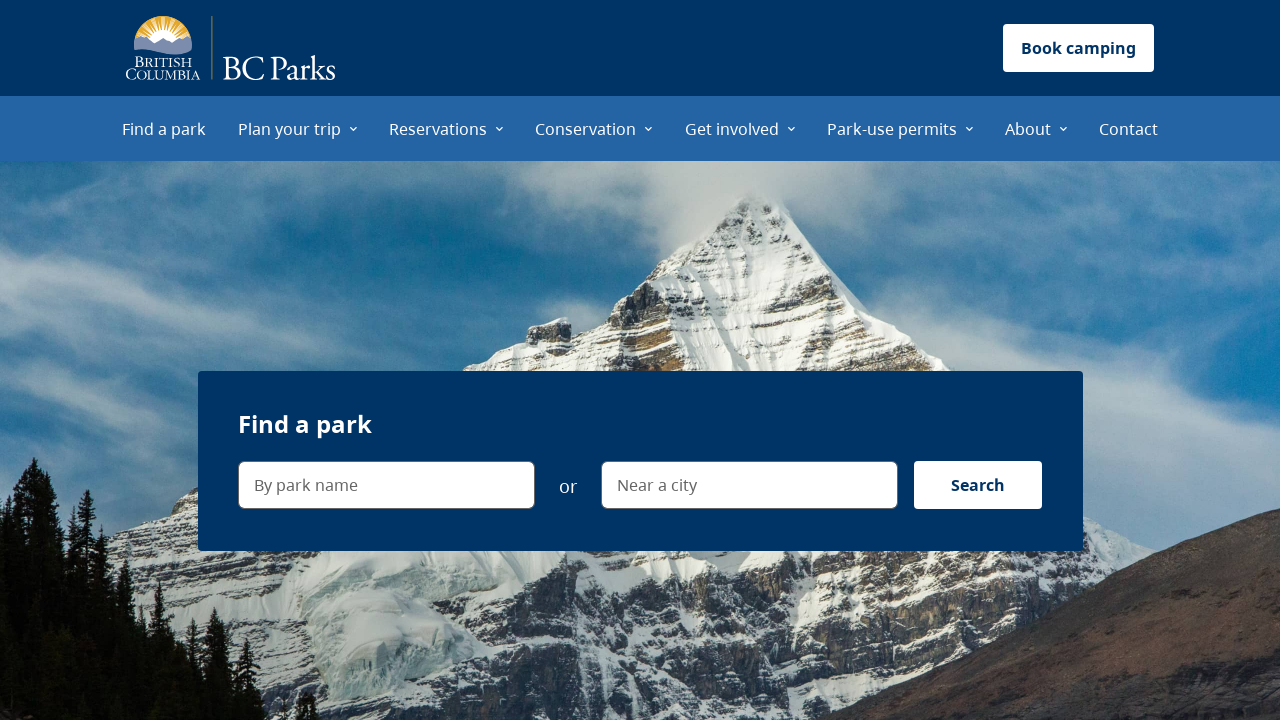

Clicked on 'Find a park' menu item at (164, 128) on internal:role=menuitem[name="Find a park"i]
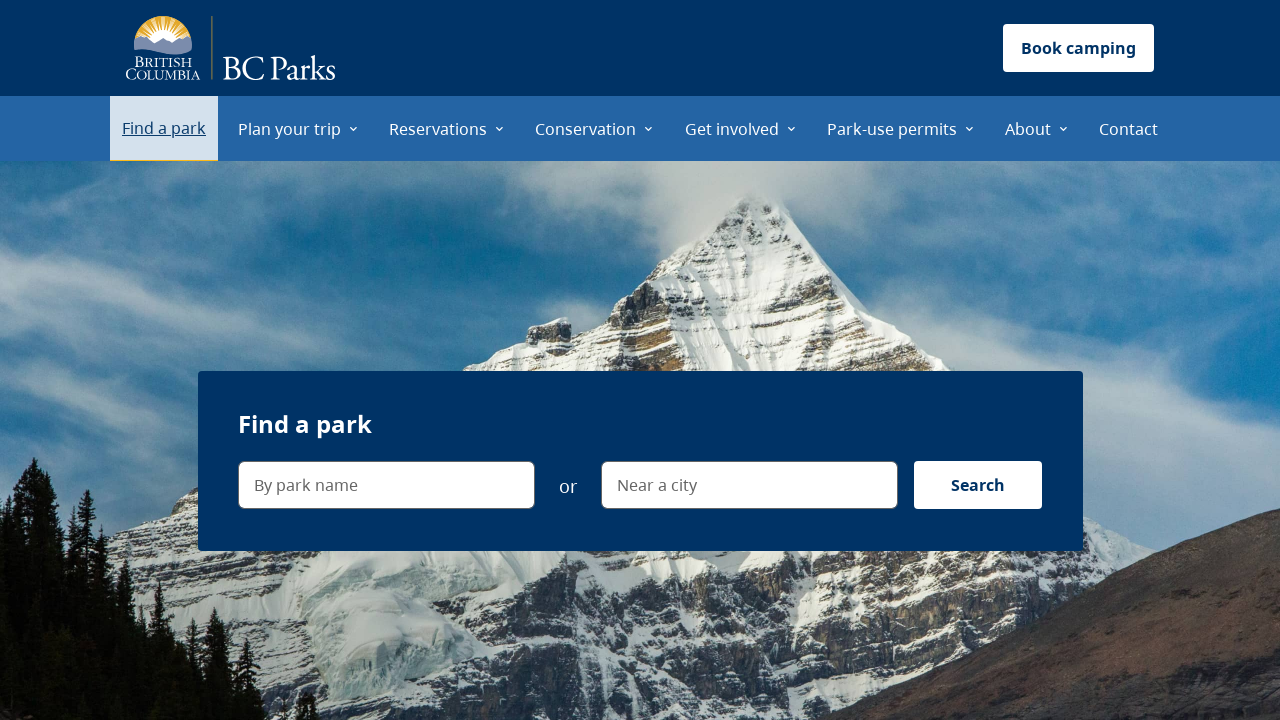

Verified navigation to 'Find a park' page by URL 'https://bcparks.ca/find-a-park/'
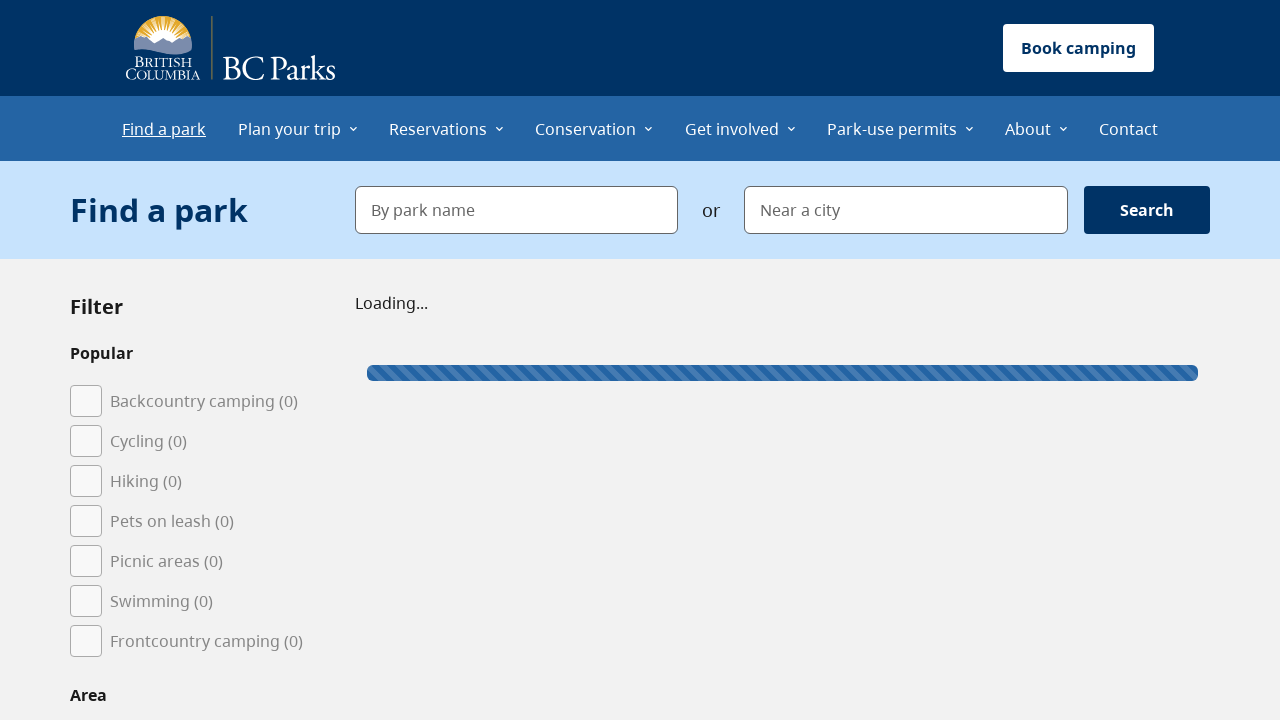

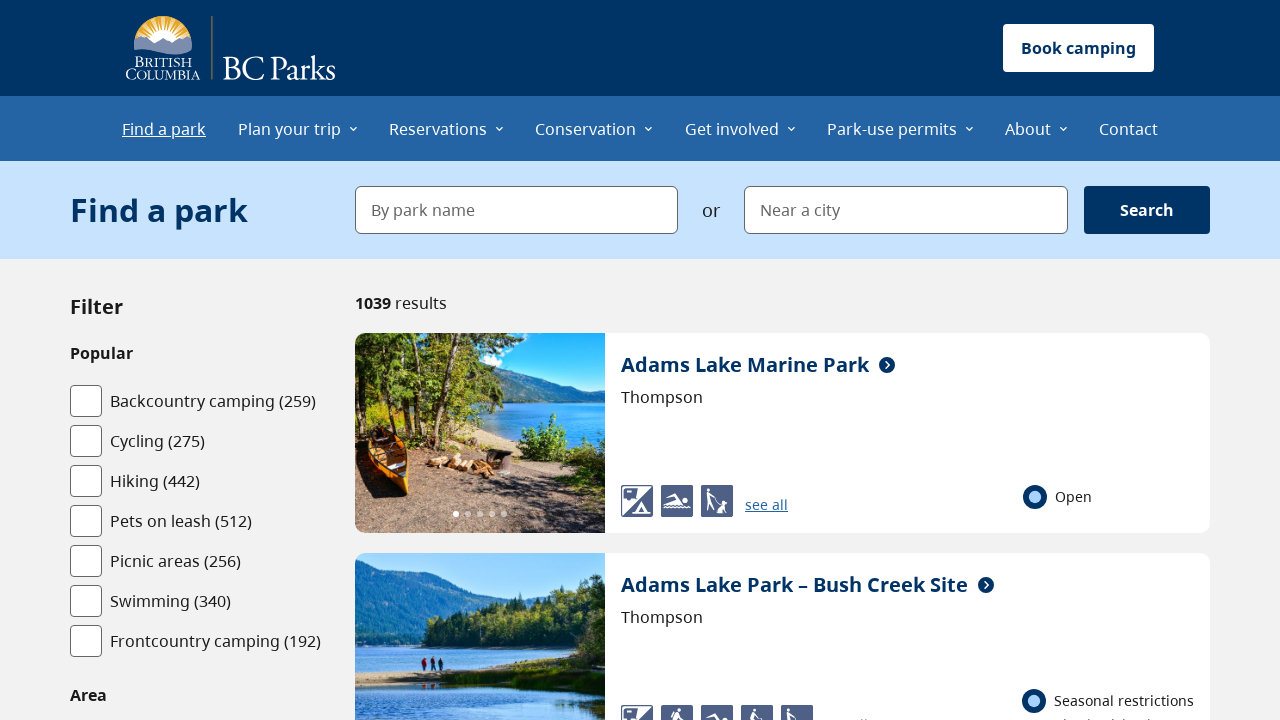